Tests radio button selection functionality by clicking on a specific radio button option on a practice page

Starting URL: https://www.tutorialspoint.com/selenium/practice/radio-button.php

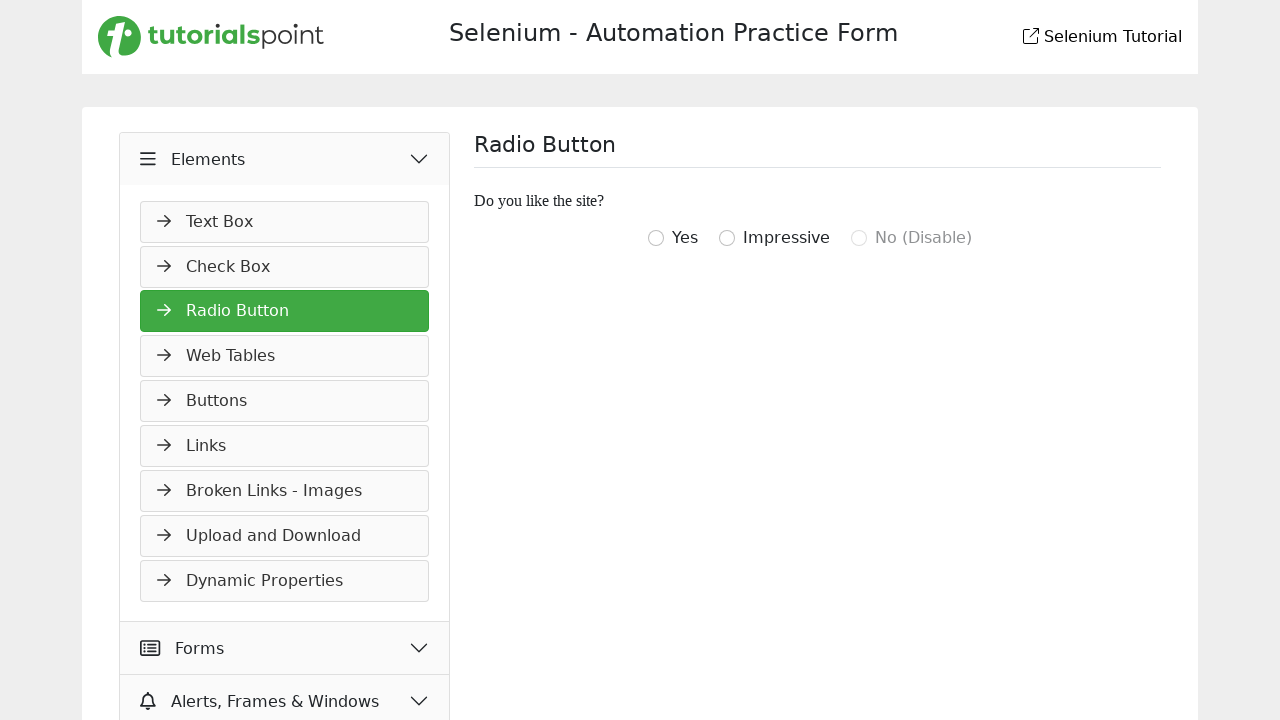

Navigated to radio button practice page
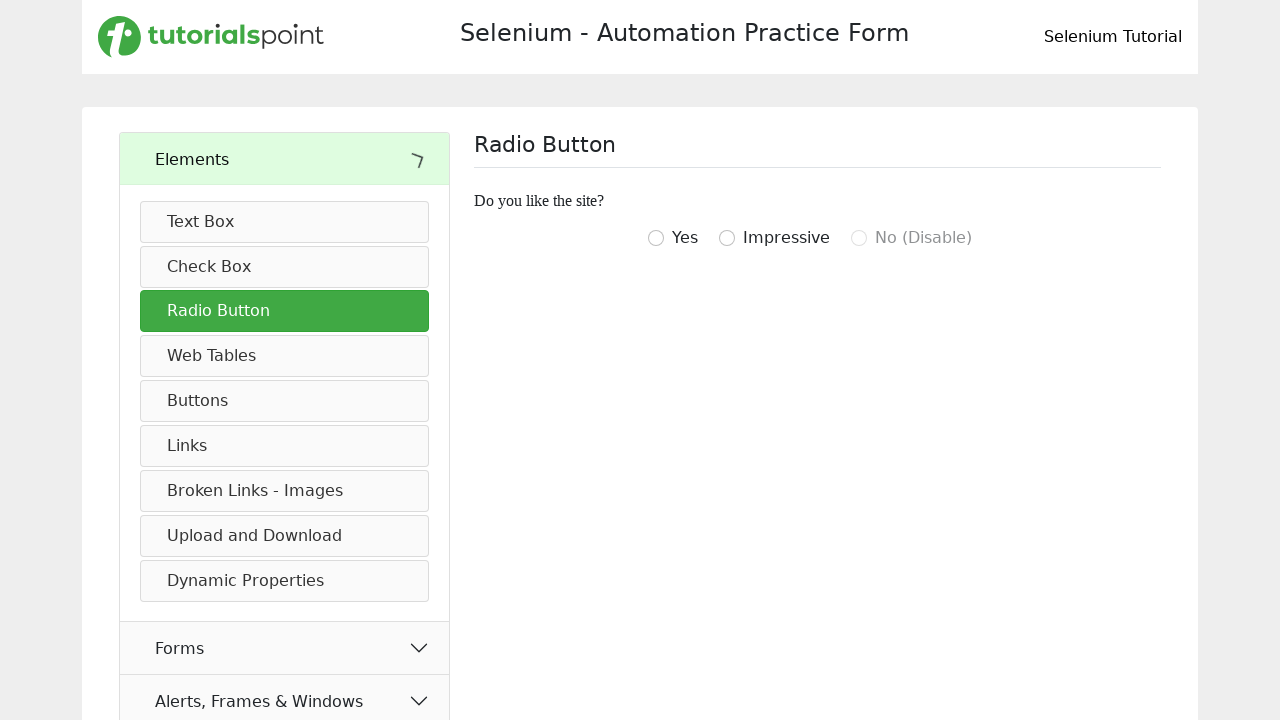

Clicked radio button with value 'igottwo' at (656, 238) on input[value='igottwo']
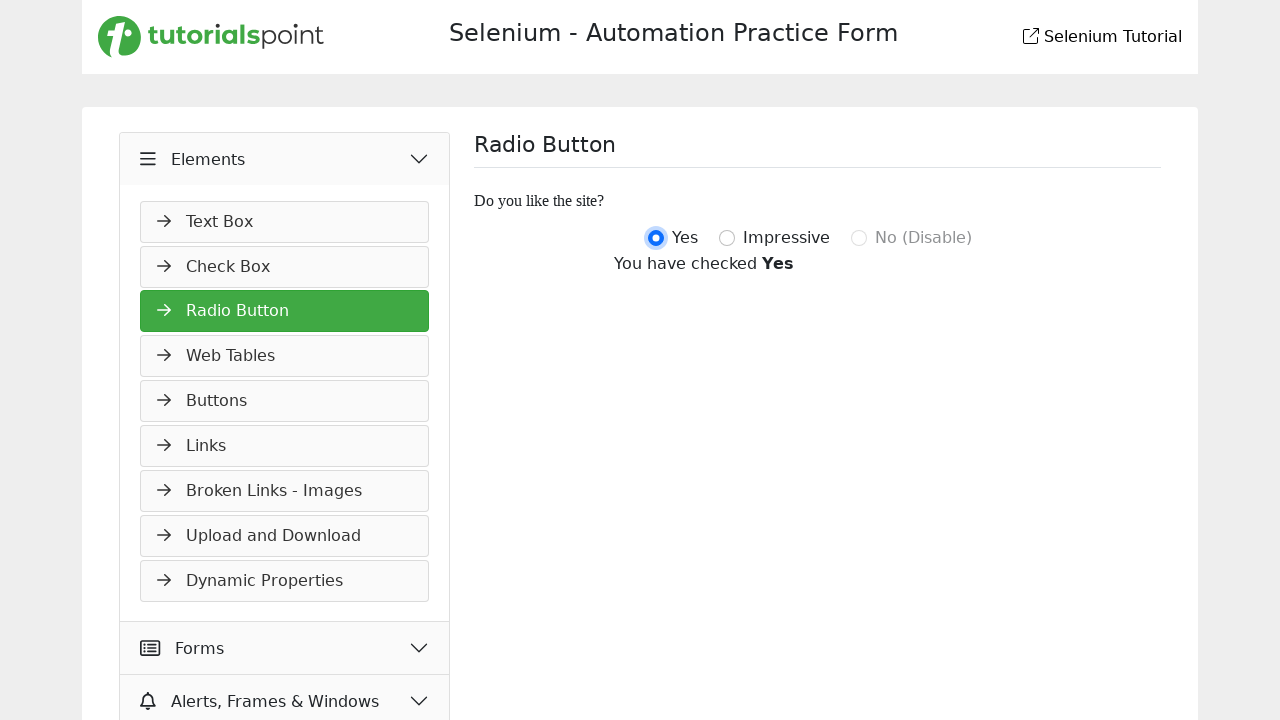

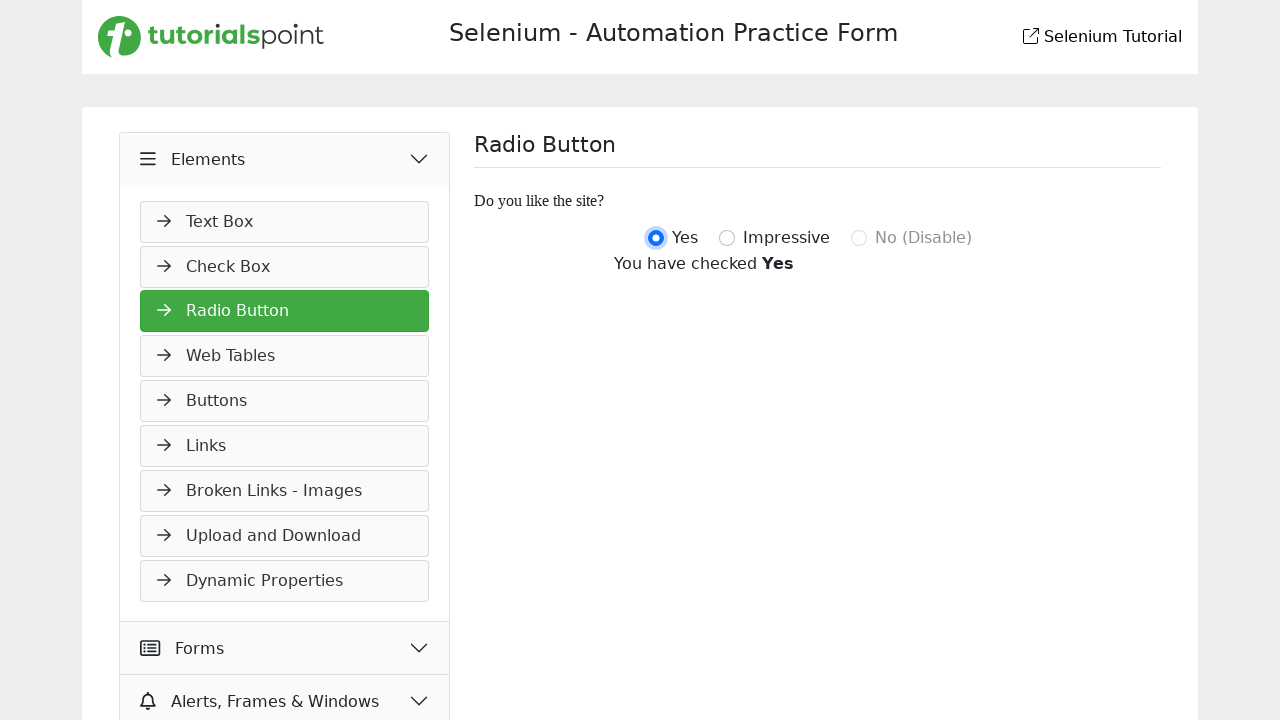